Tests button interactions on DemoQA including double-click, right-click (context click), and regular click buttons, verifying the corresponding messages appear after each action.

Starting URL: https://demoqa.com/buttons

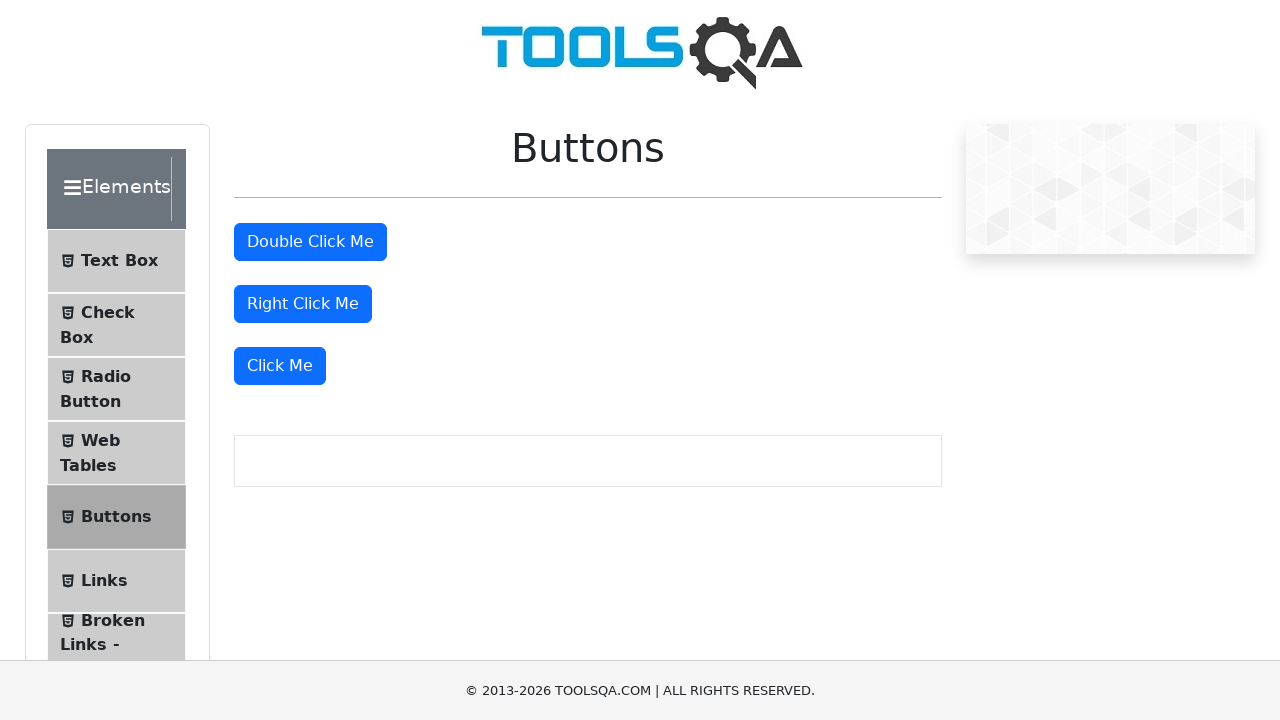

Waited for Buttons page title to be visible
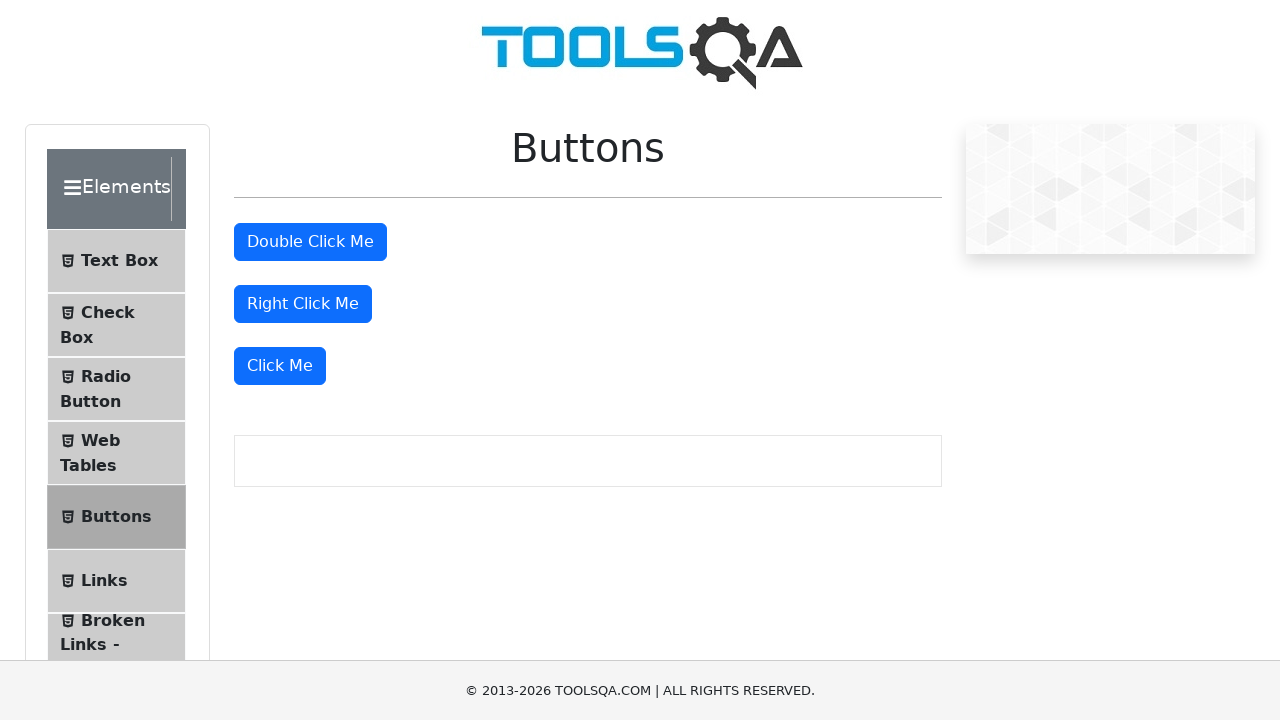

Scrolled down 350 pixels to view buttons
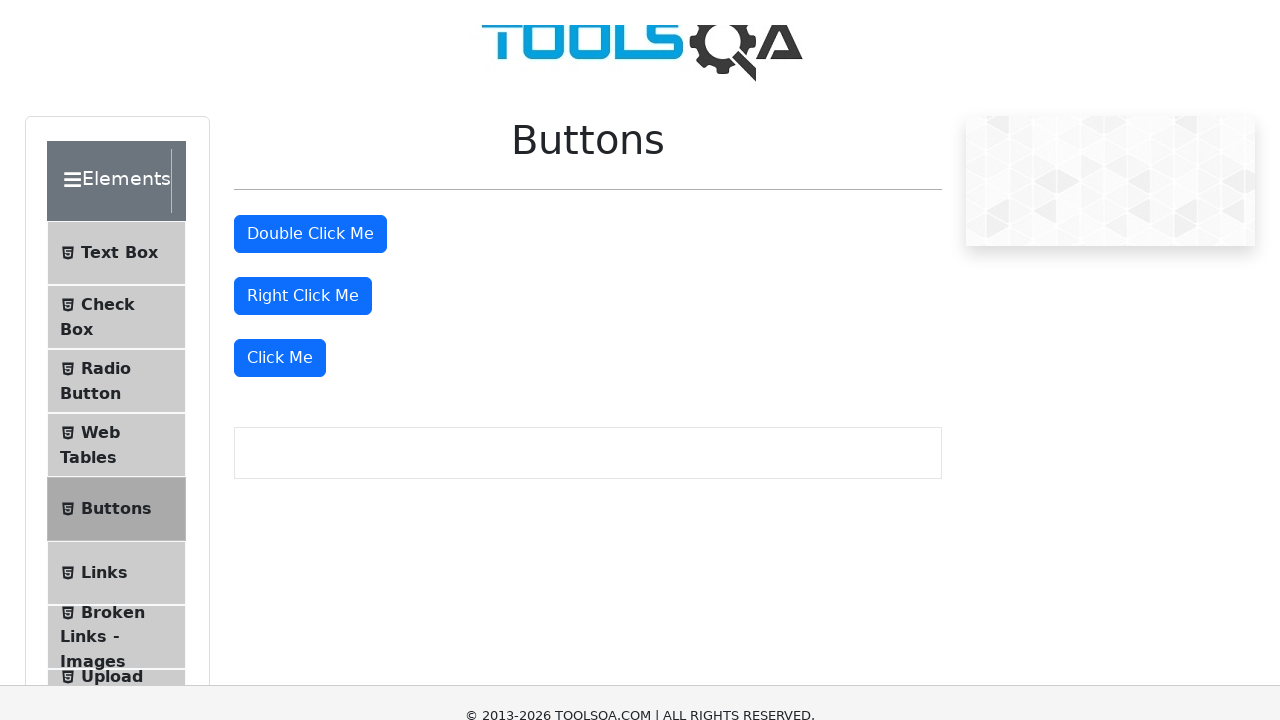

Double-clicked the double click button at (310, 242) on #doubleClickBtn
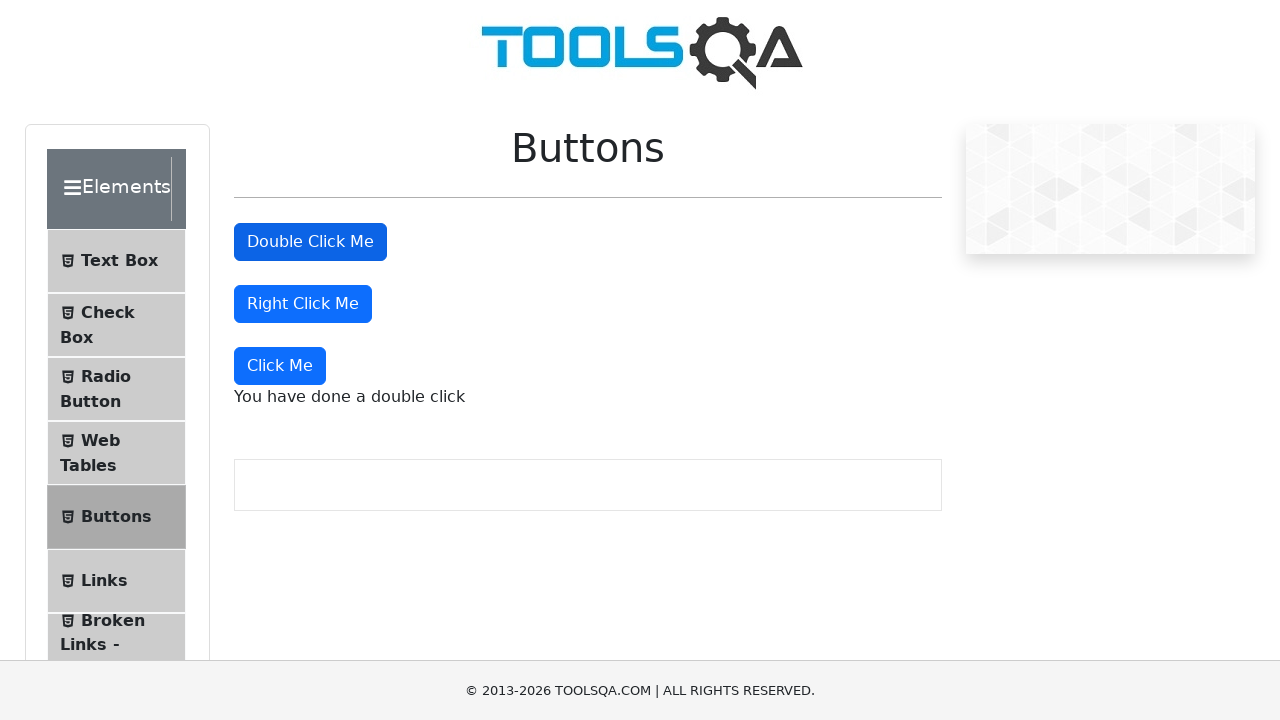

Waited for double click message to appear
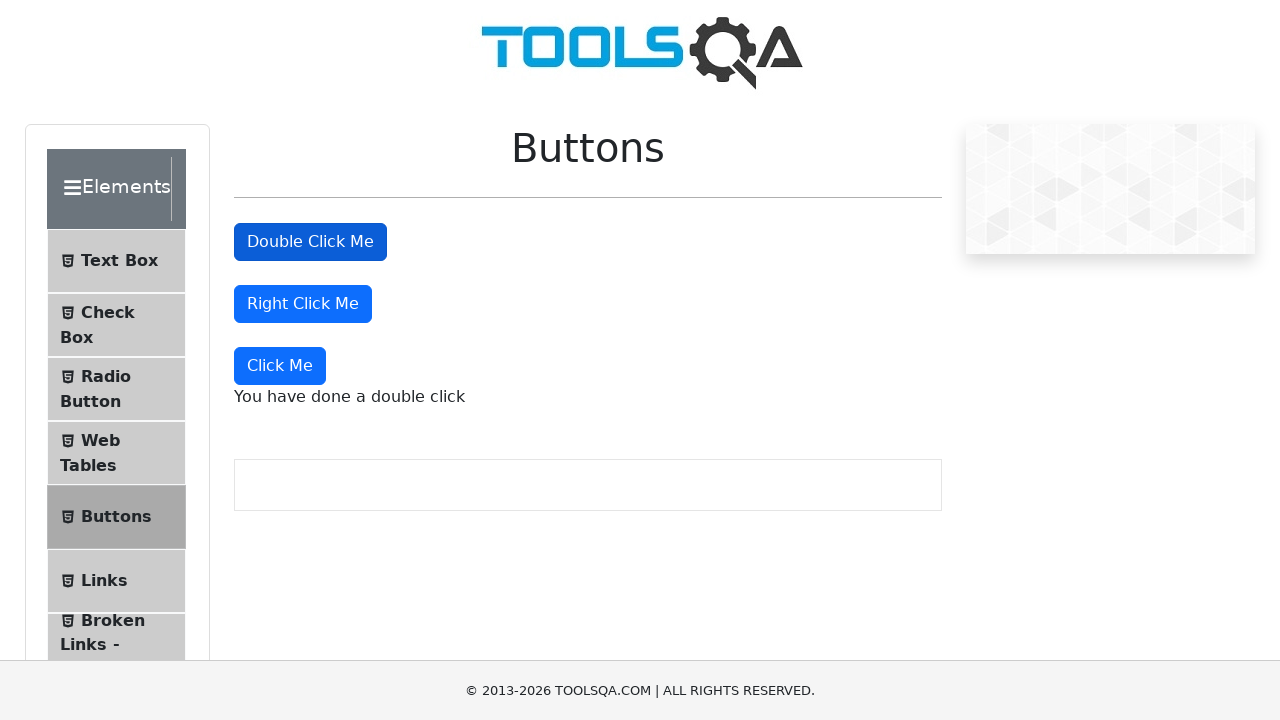

Retrieved double click message text
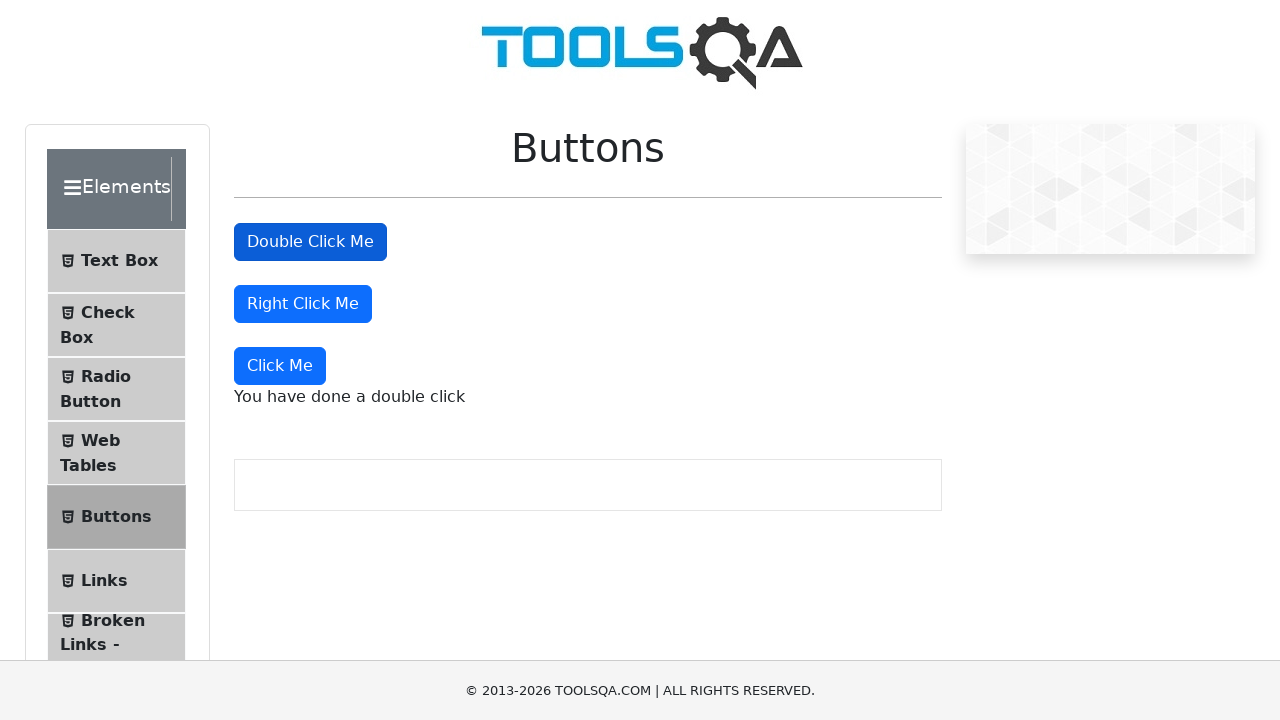

Verified double click message: 'You have done a double click'
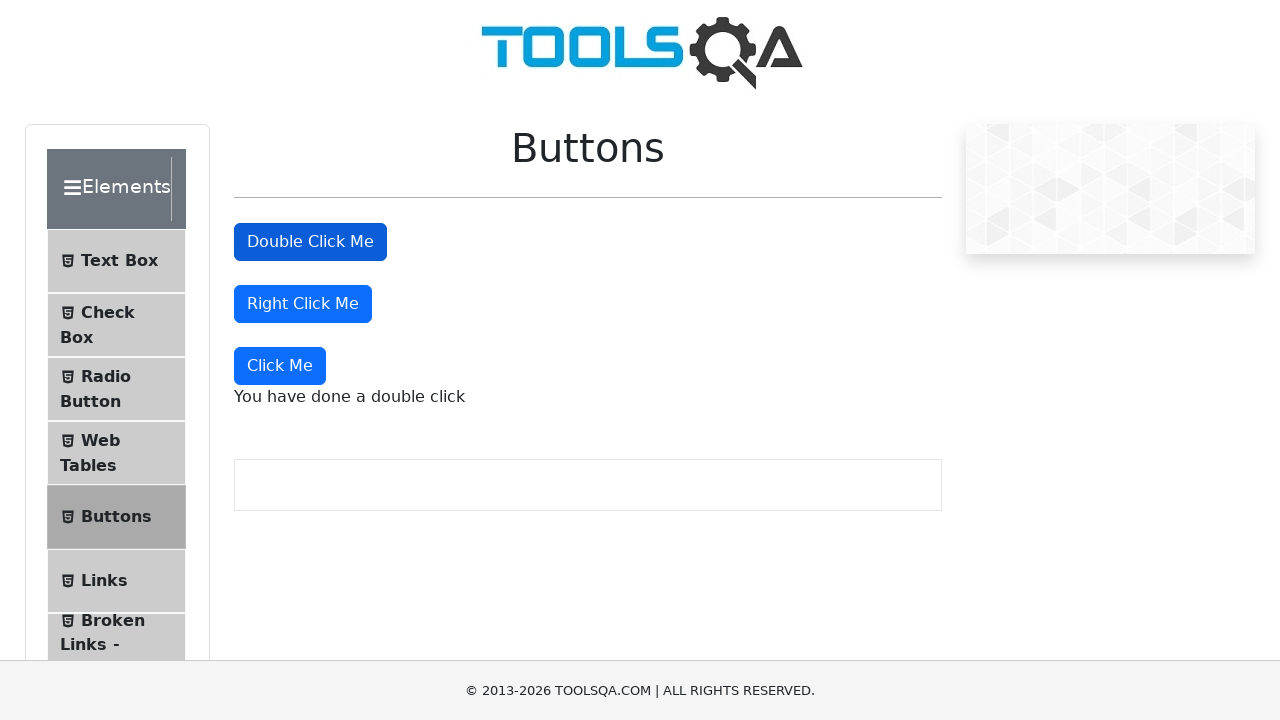

Right-clicked the right click button at (303, 304) on #rightClickBtn
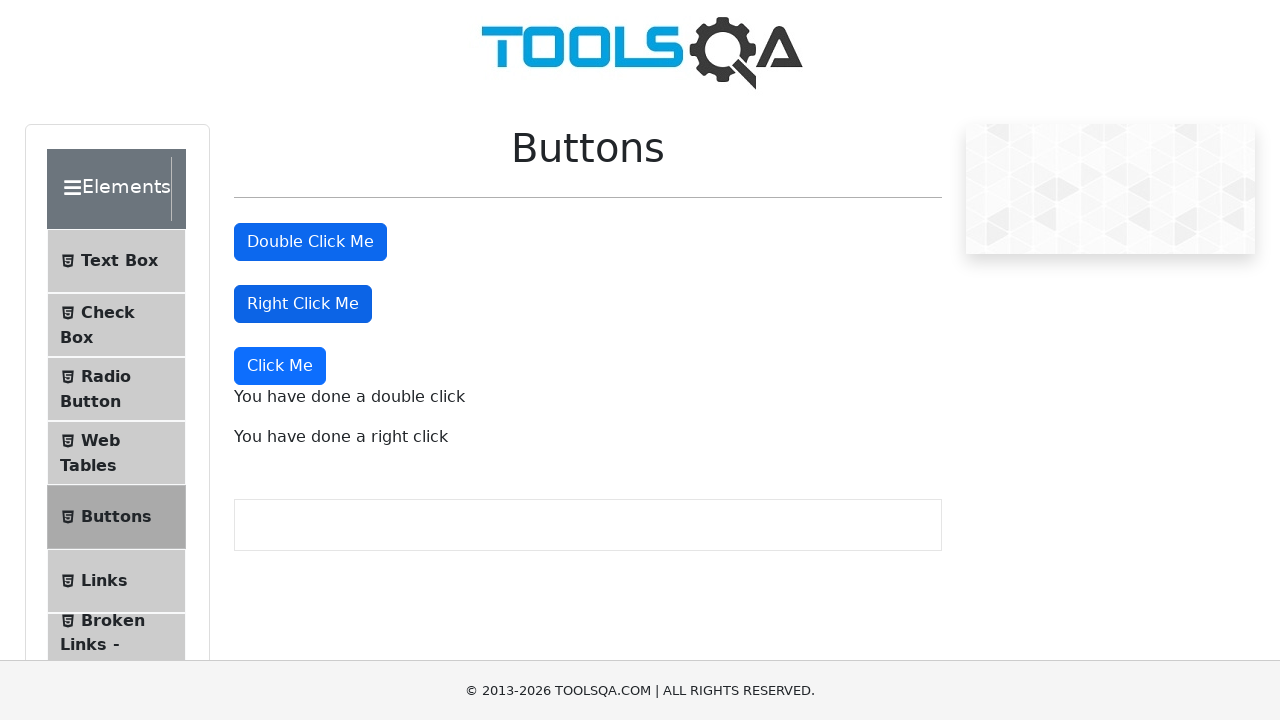

Waited for right click message to appear
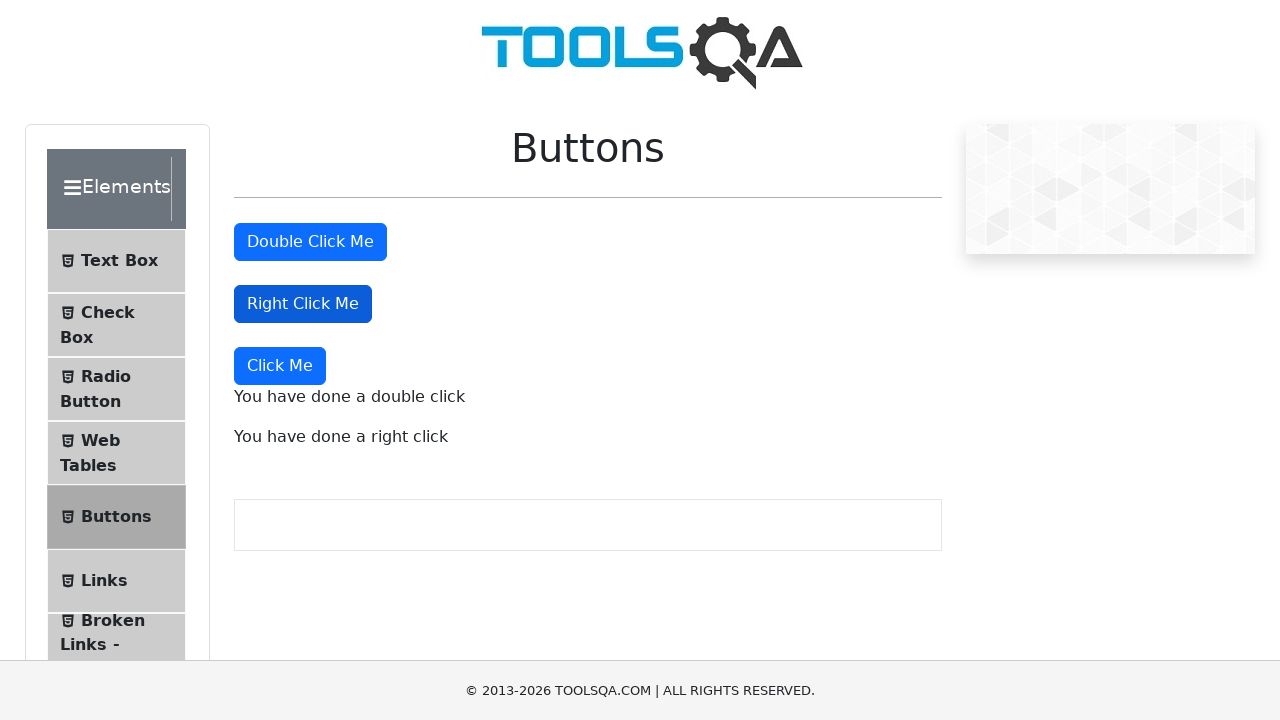

Retrieved right click message text
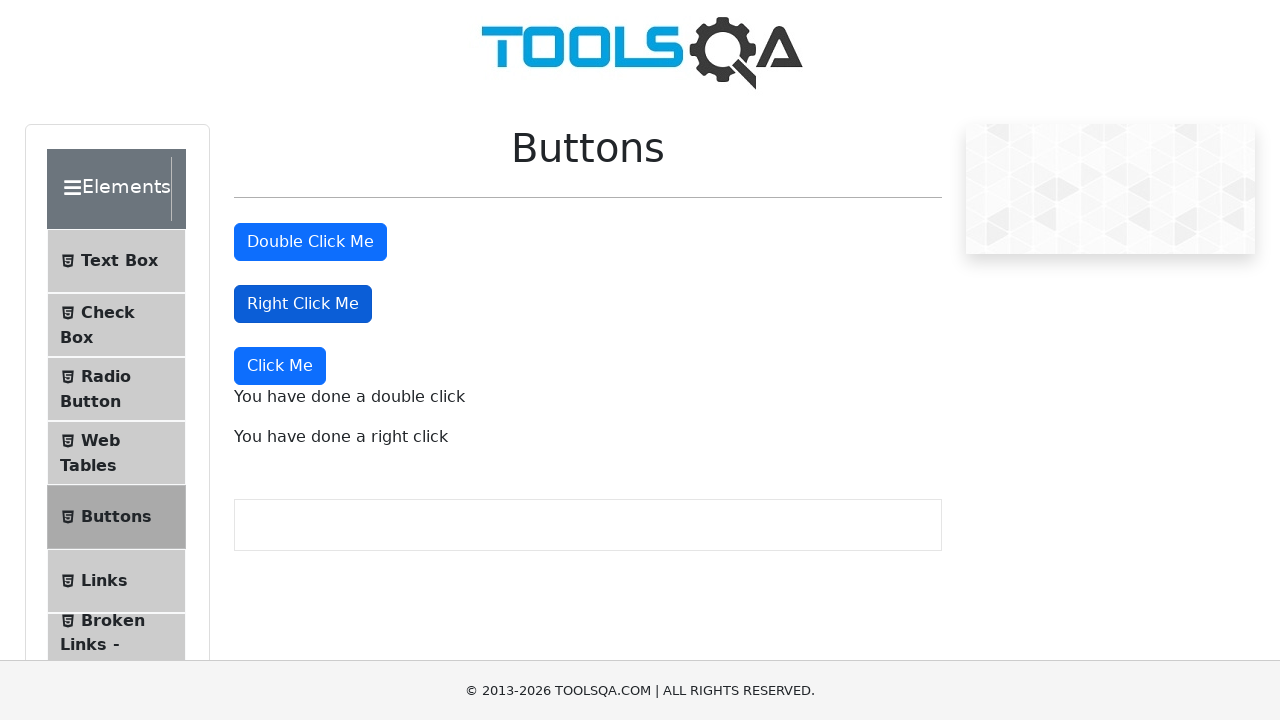

Verified right click message: 'You have done a right click'
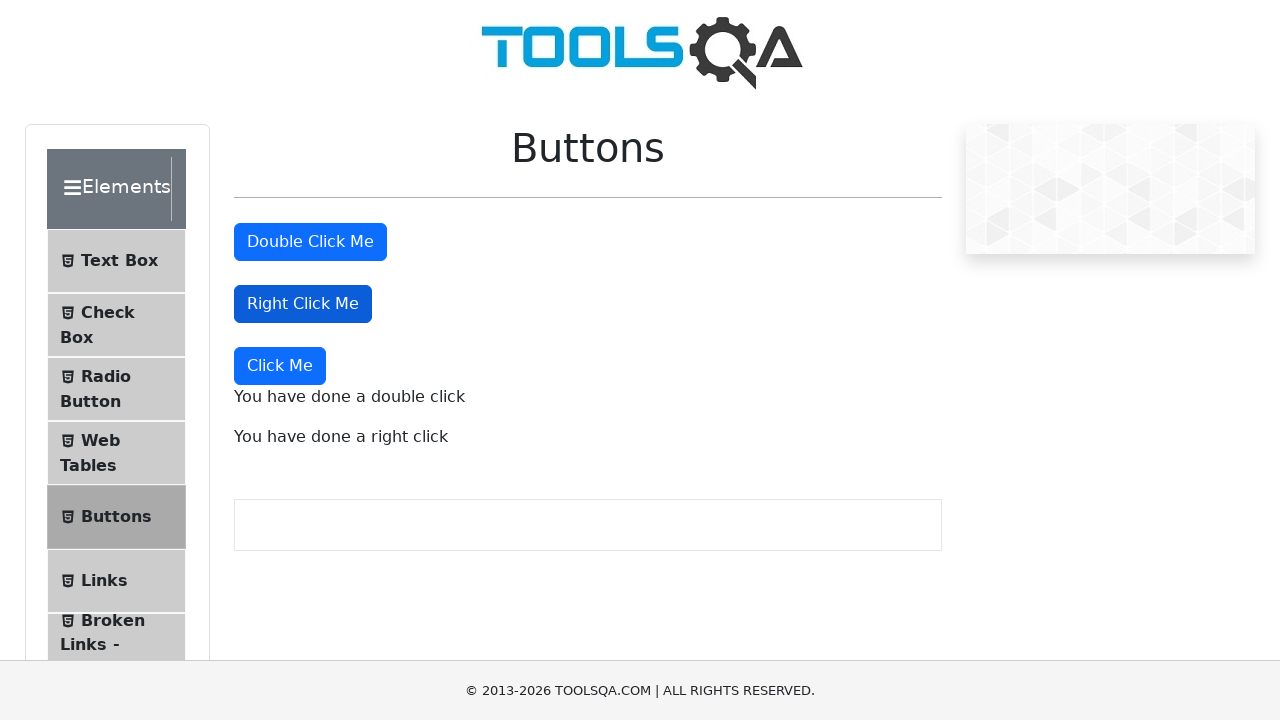

Clicked the 'Click Me' button following the right click button at (280, 366) on xpath=//button[@id='rightClickBtn']//following::button >> nth=0
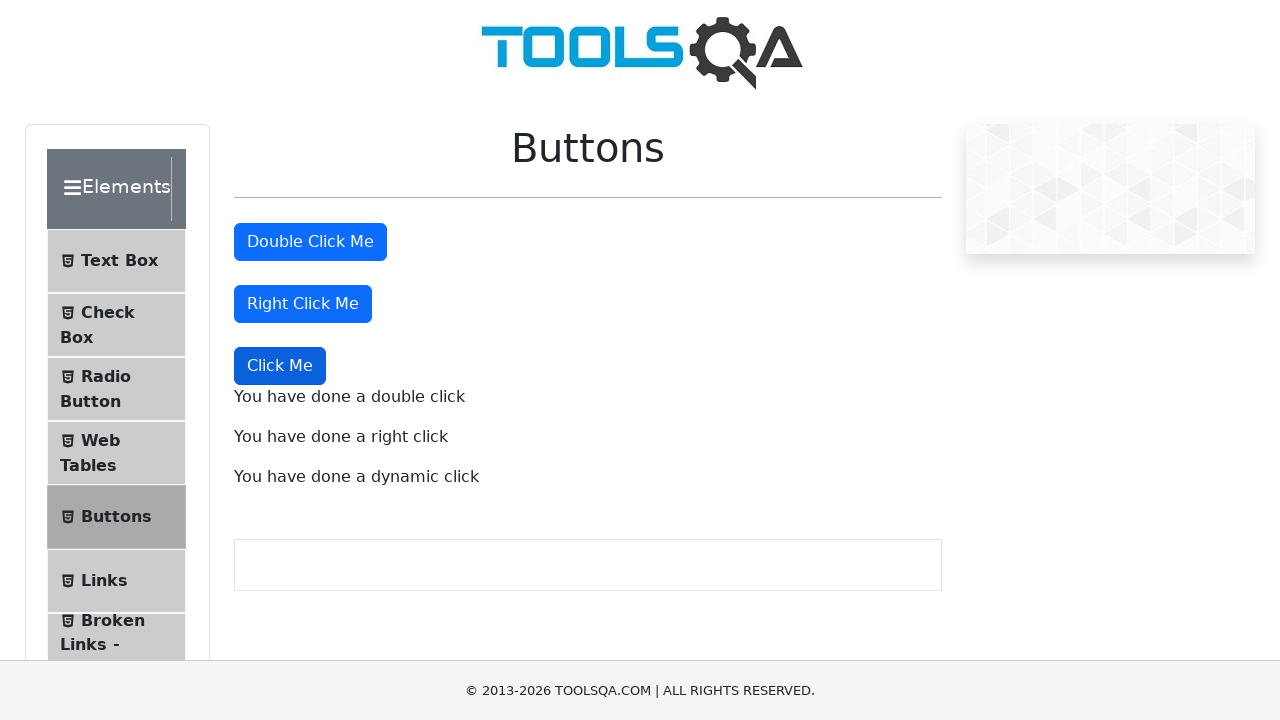

Waited for dynamic click message to appear
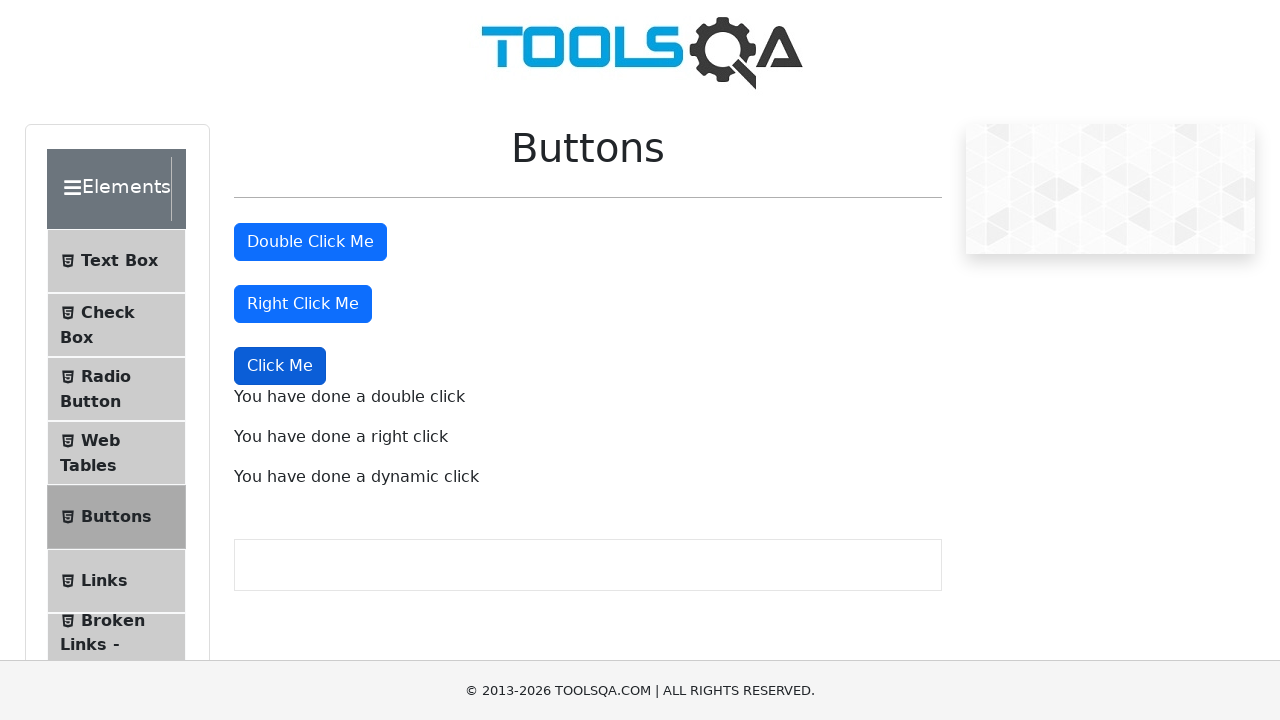

Retrieved dynamic click message text
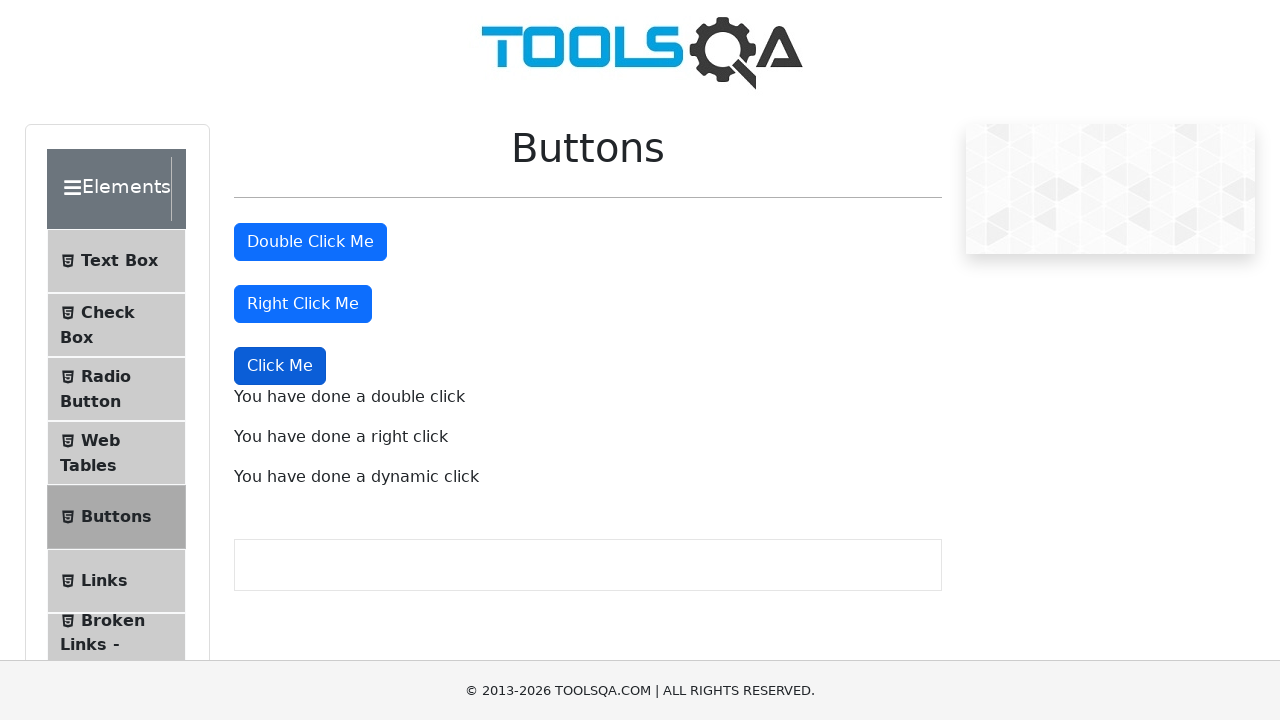

Verified dynamic click message: 'You have done a dynamic click'
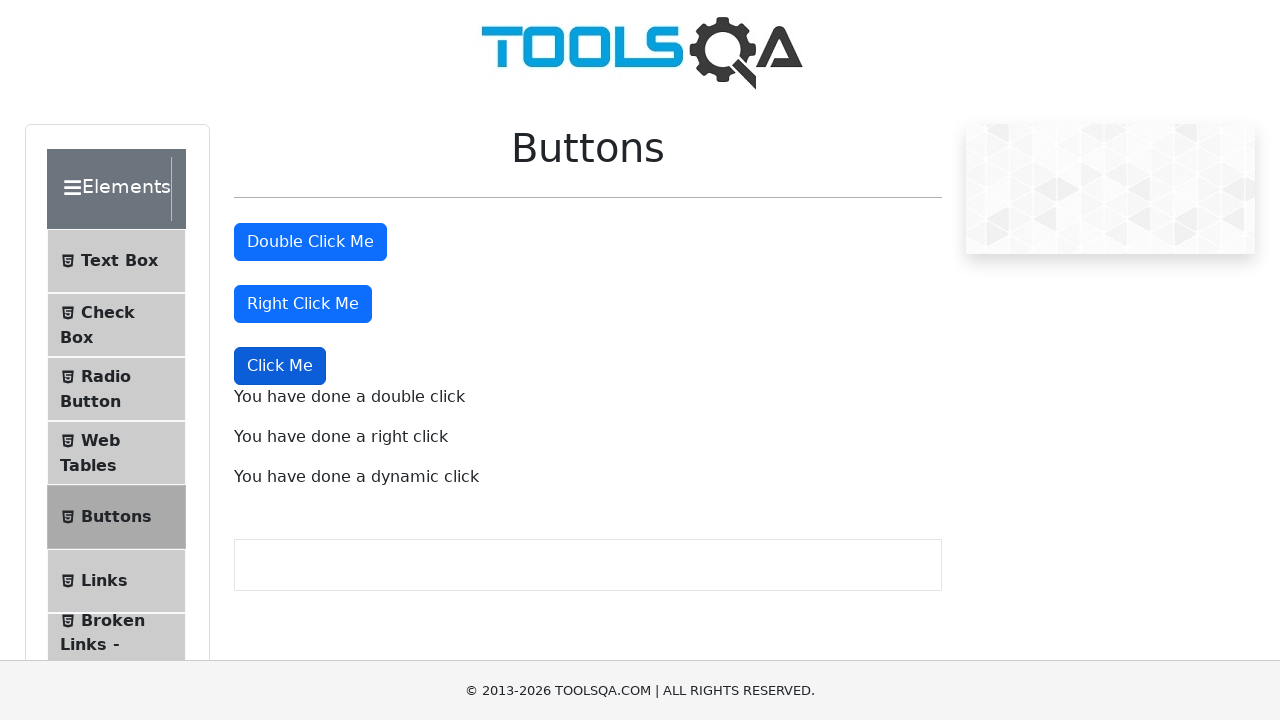

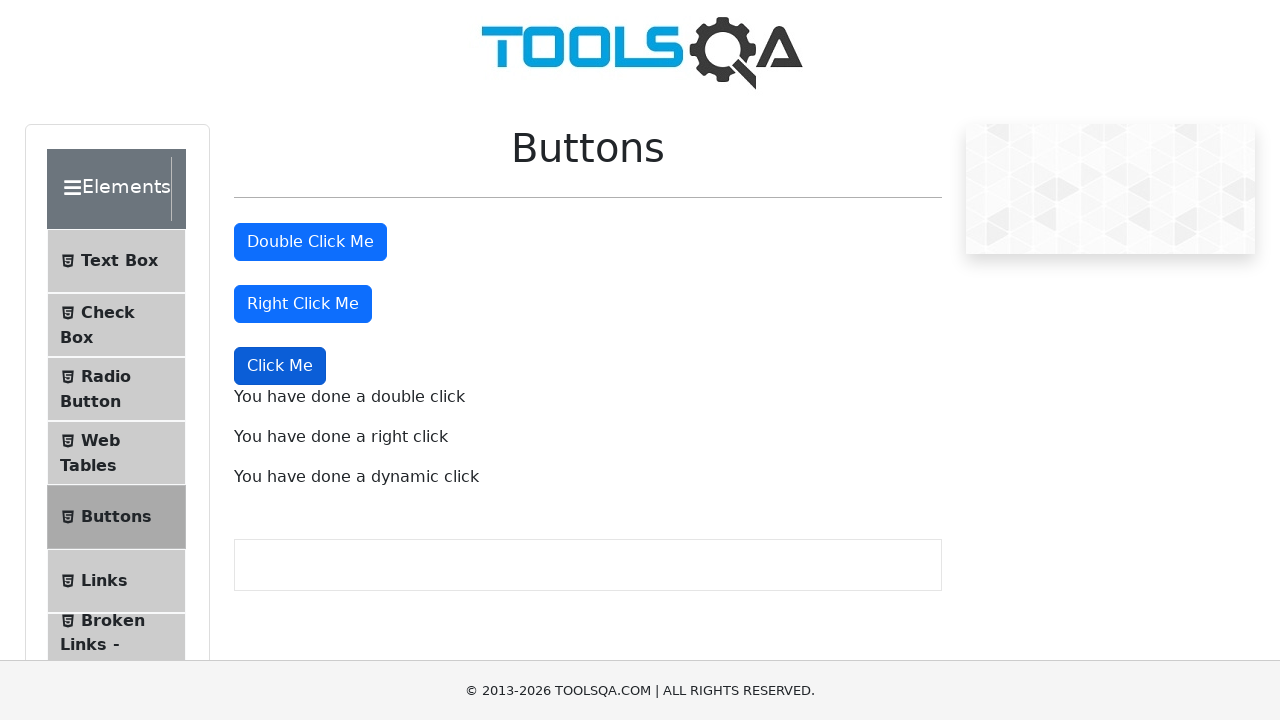